Tests resetting the people list to its default state by clicking the reset button.

Starting URL: https://acctabootcamp.github.io/site/tasks/list_of_people_with_jobs

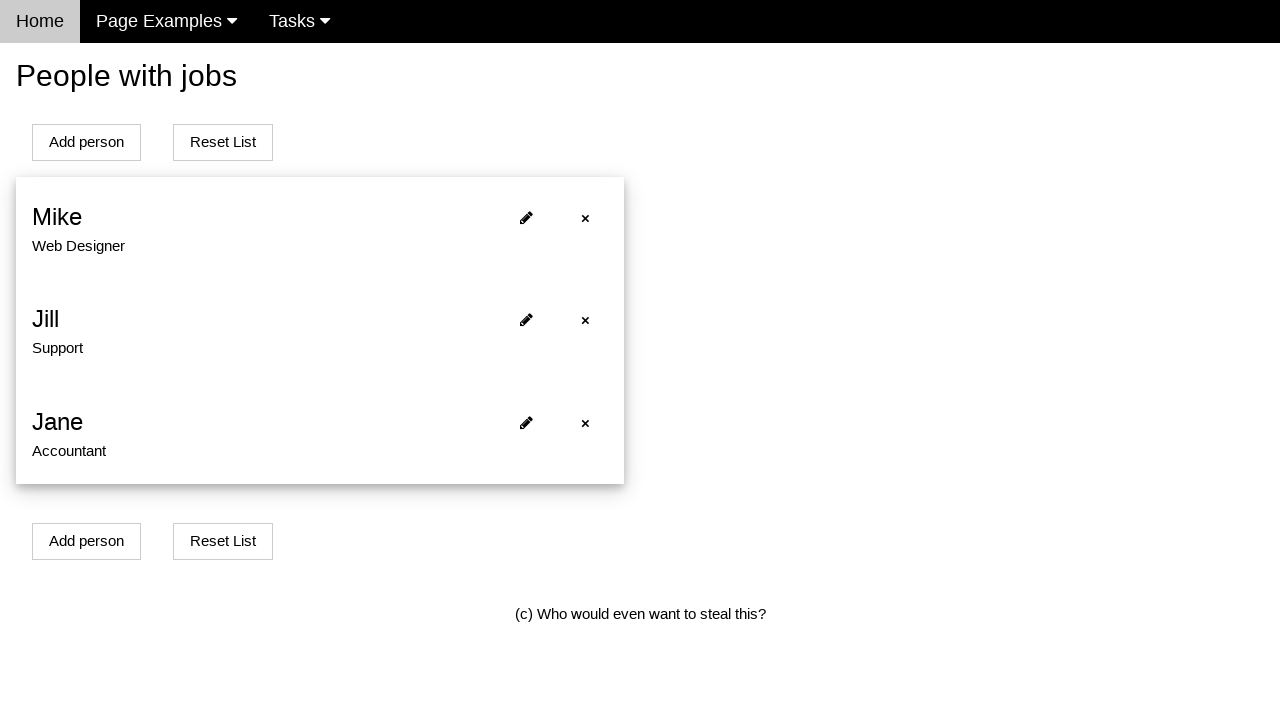

Navigated to list of people with jobs page
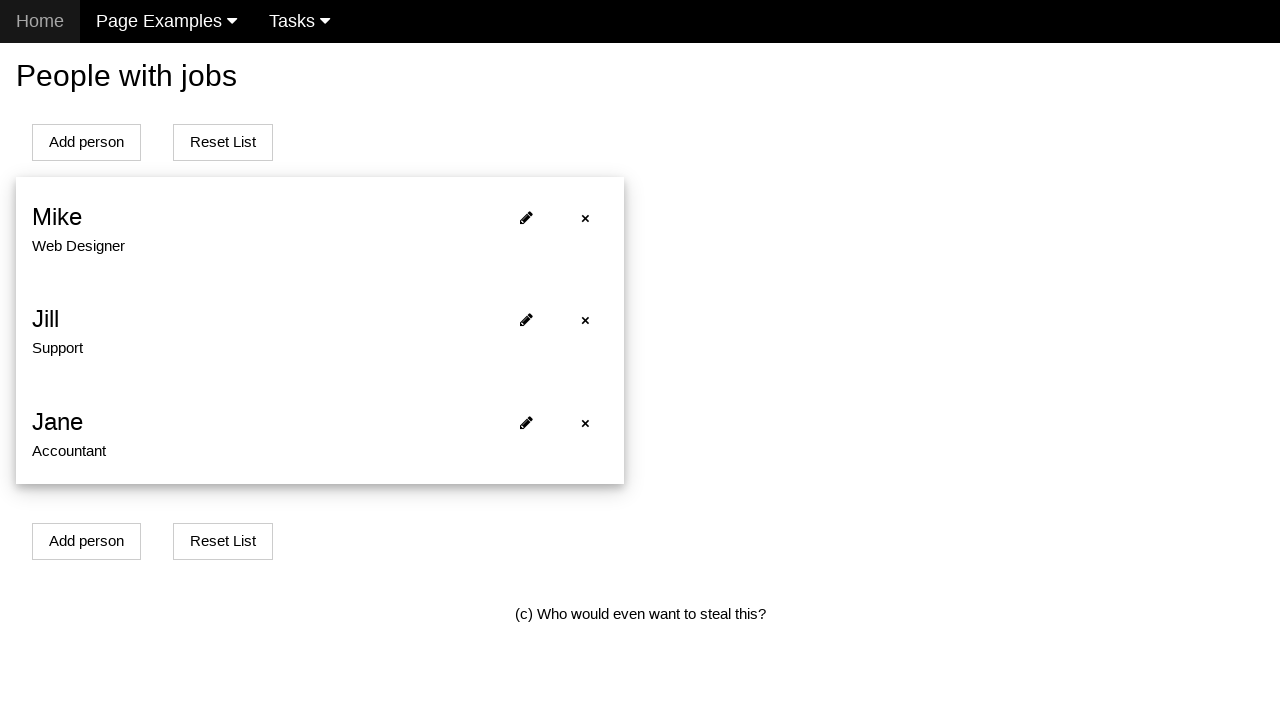

Default people list is visible
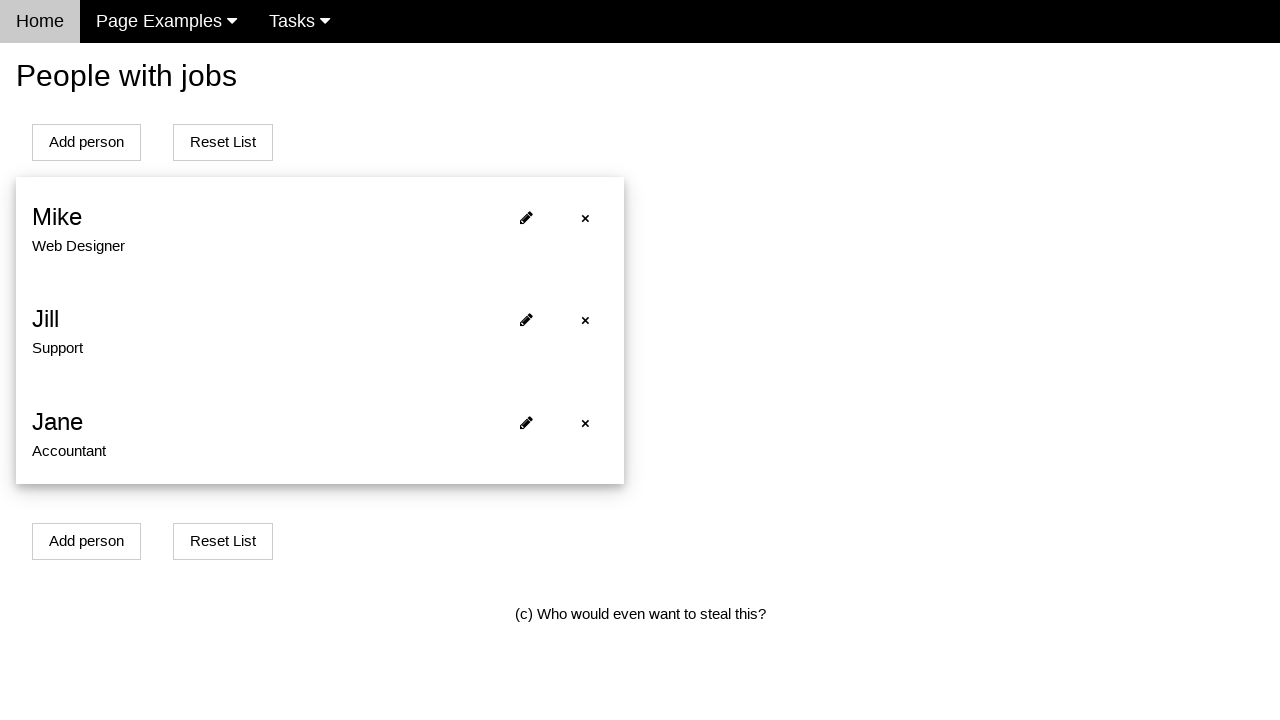

Clicked reset button to restore default list at (223, 142) on [onclick='resetListOfPeople()']
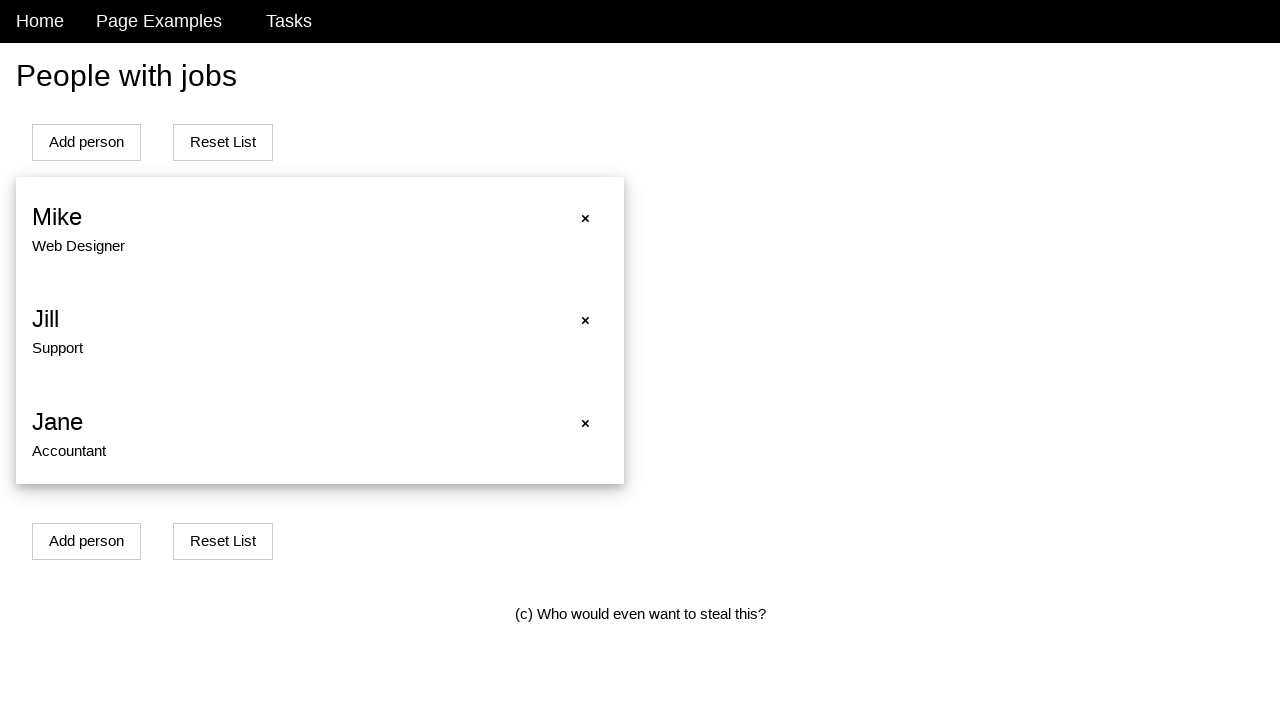

Verified default people list has been restored
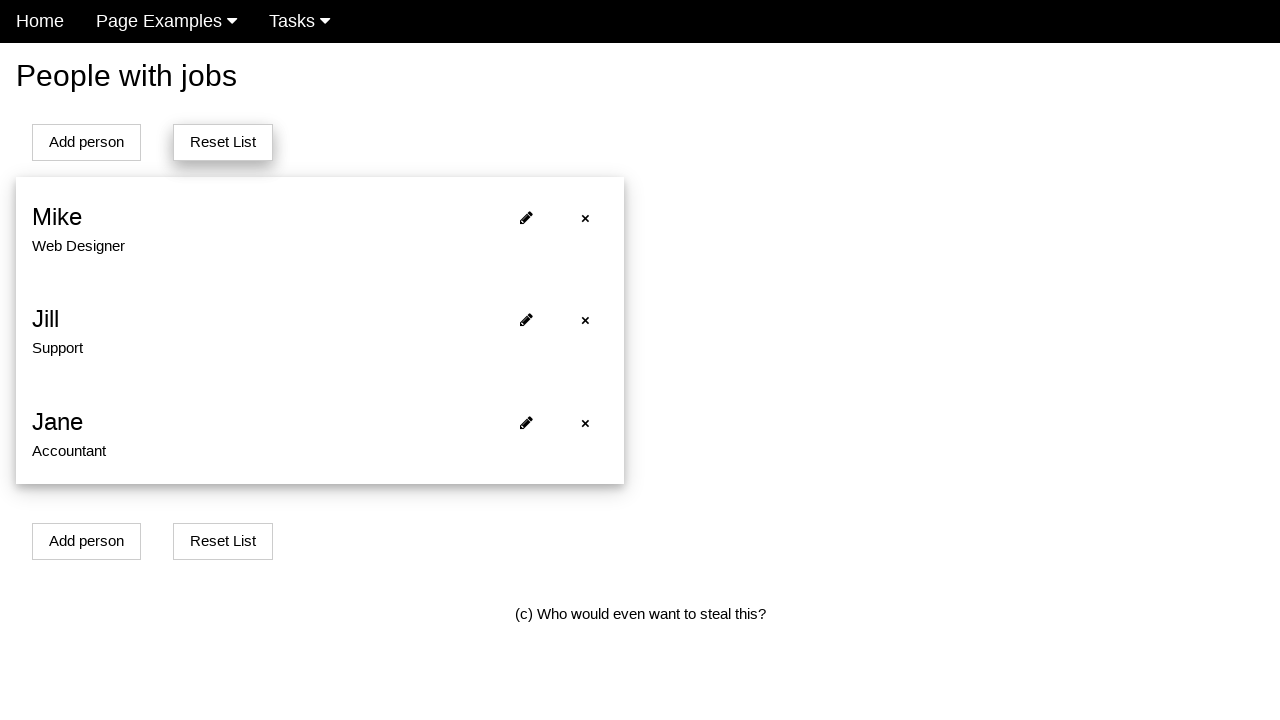

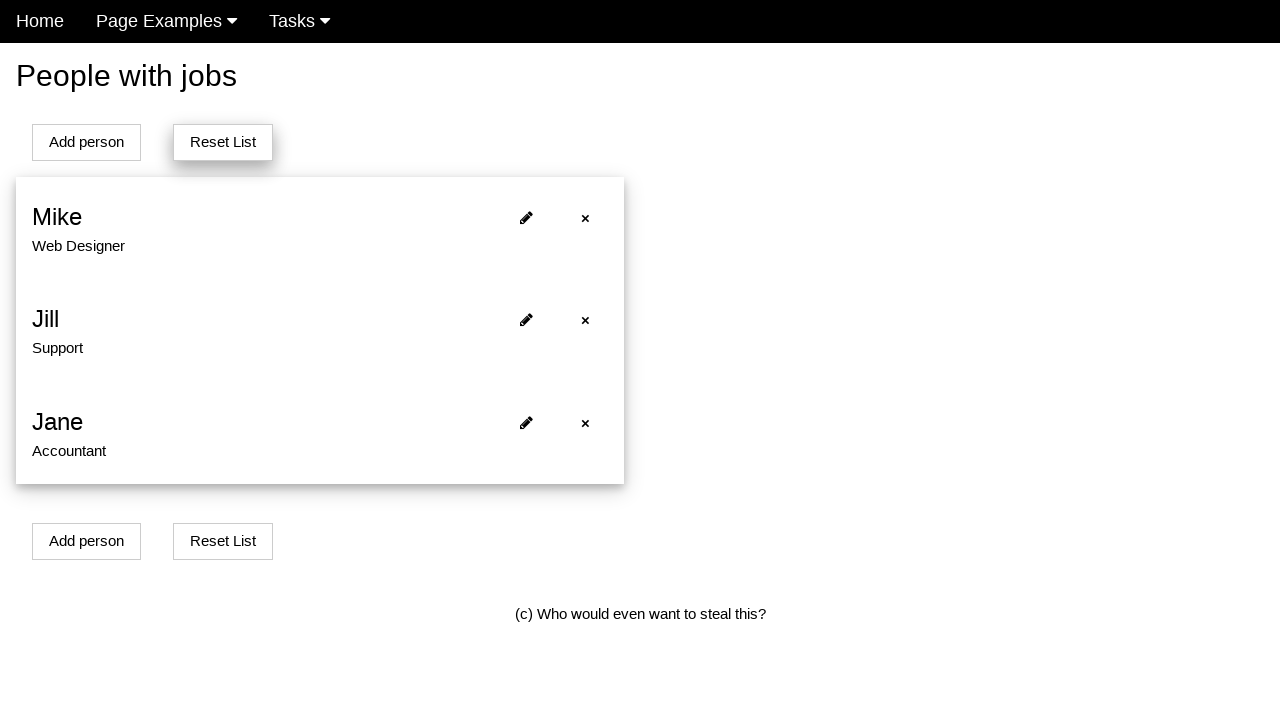